Navigates to Xbox game browse page and clicks the "Load more" button multiple times to load additional game listings

Starting URL: https://www.xbox.com/en-US/games/browse

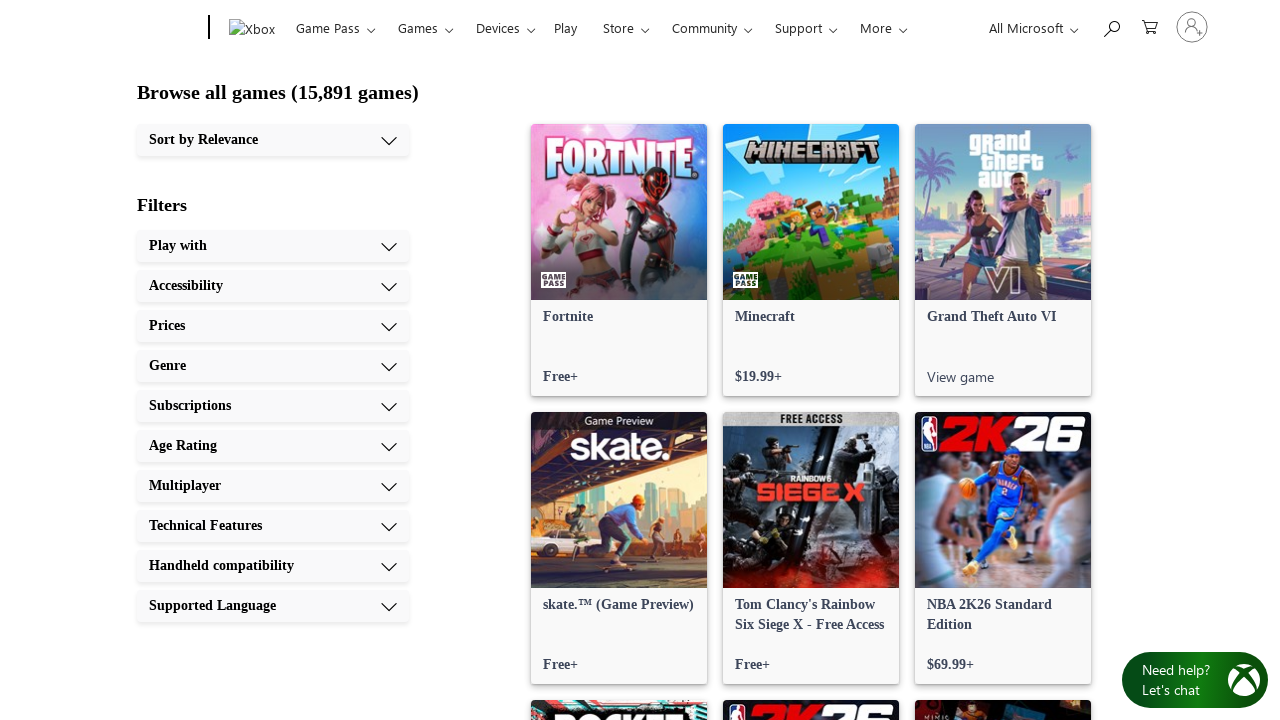

Waited for product cards to load on Xbox game browse page
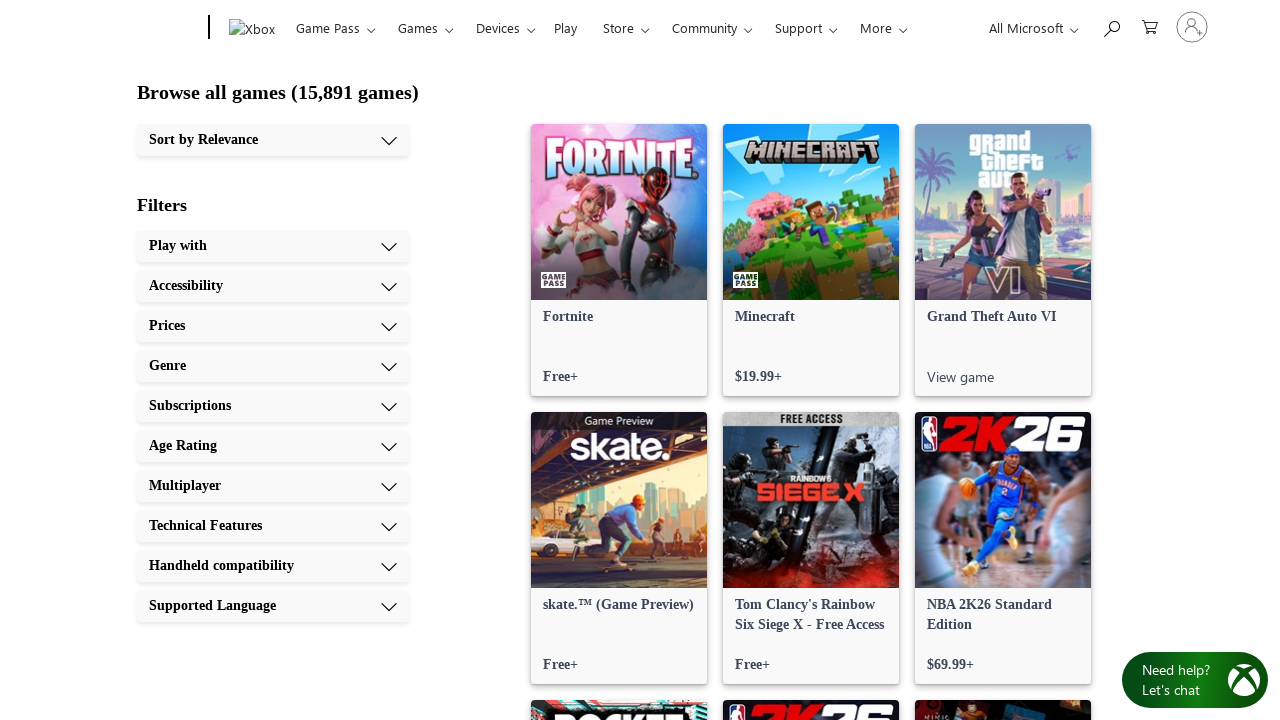

'Load more' button is no longer visible, stopping load loop
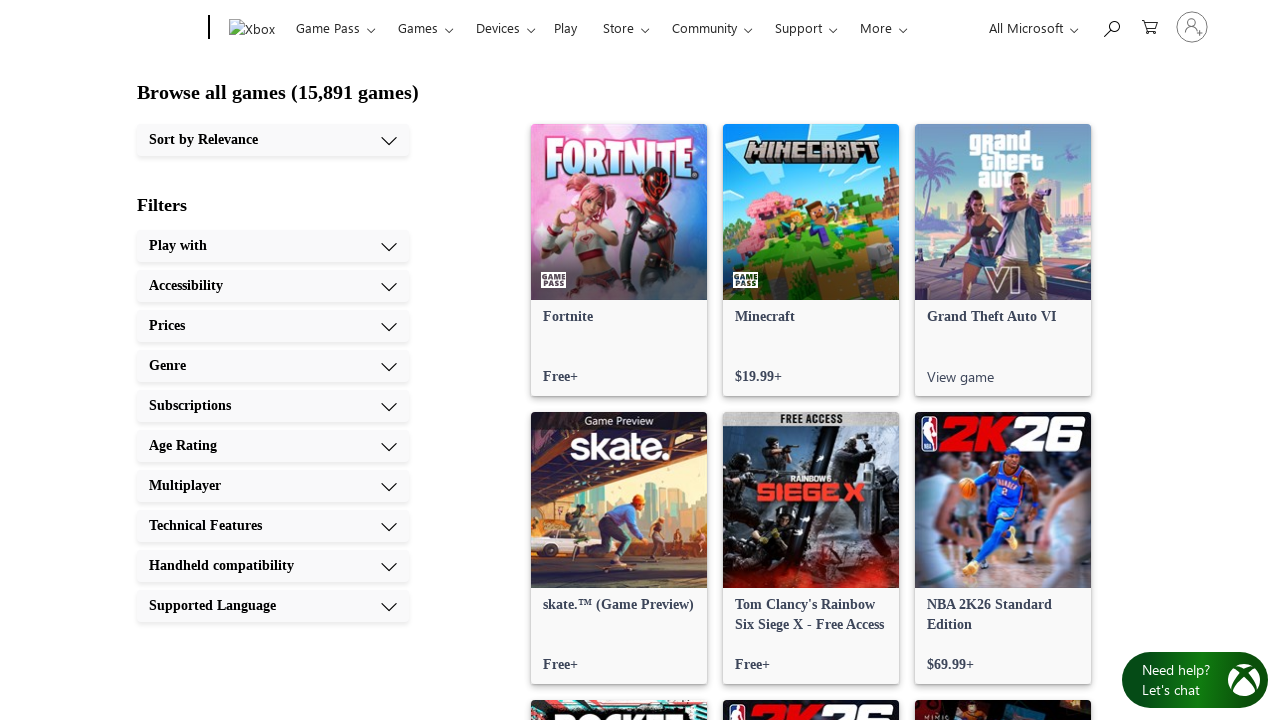

Verified that game product cards are displayed on the page
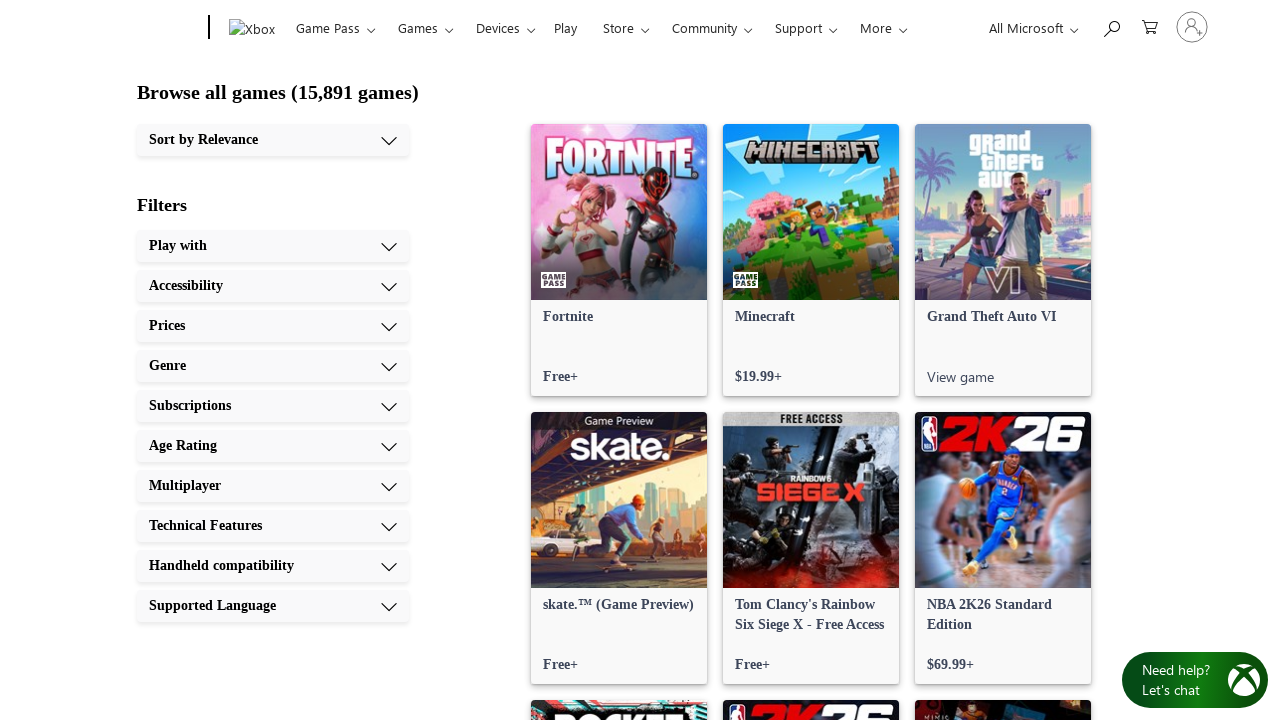

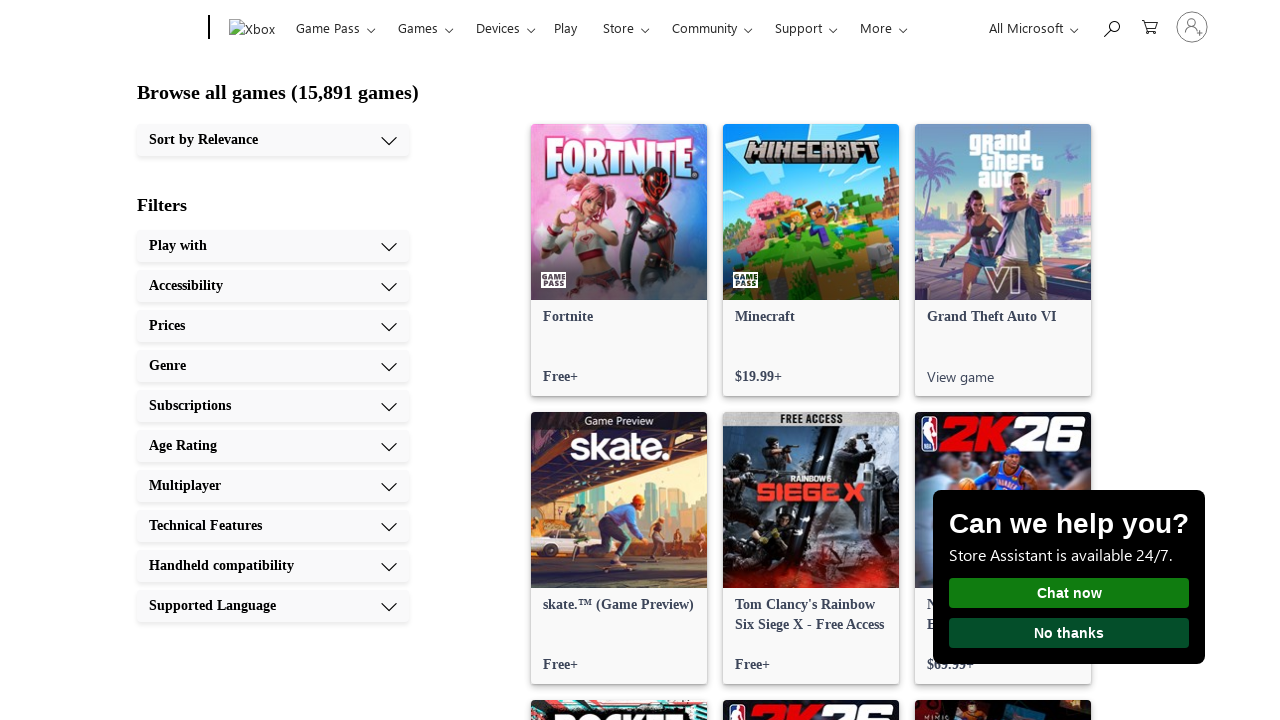